Tests the Ascension healthcare website's price transparency feature by navigating through the price estimator tool to get cost estimates for routine lab testing

Starting URL: https://healthcare.ascension.org/

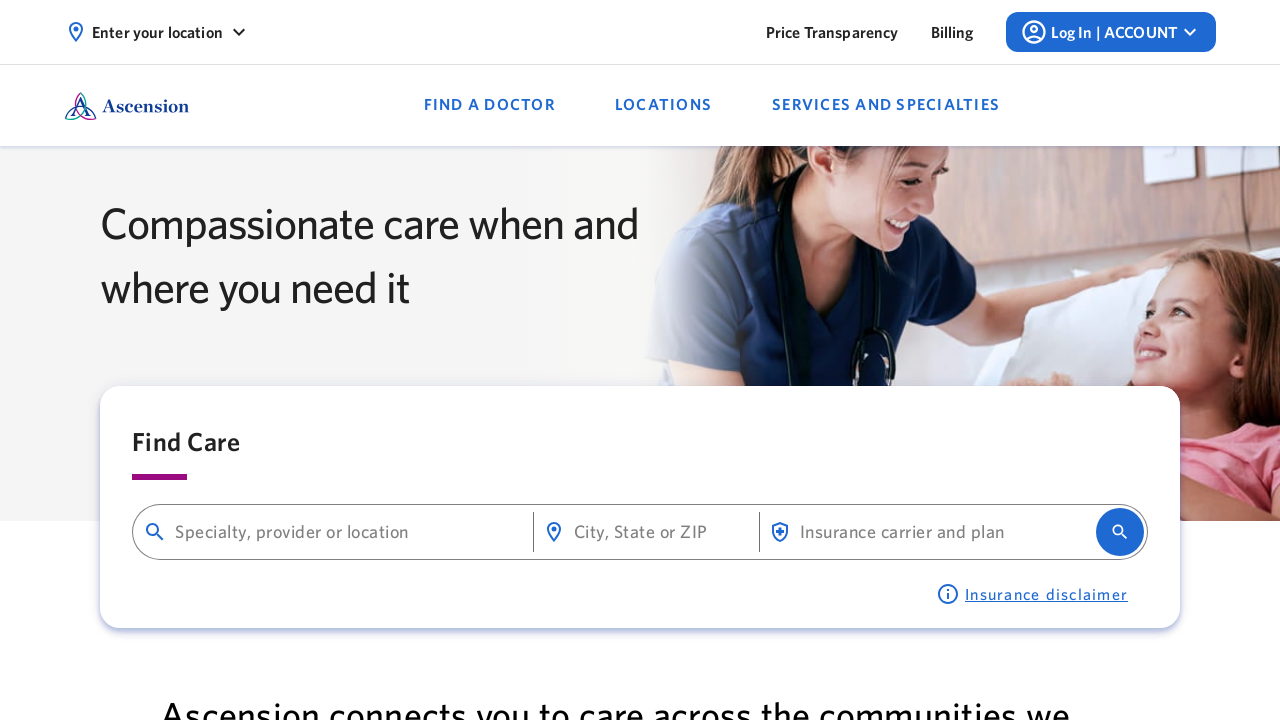

Clicked Price Transparency link at (832, 32) on text=Price Transparency
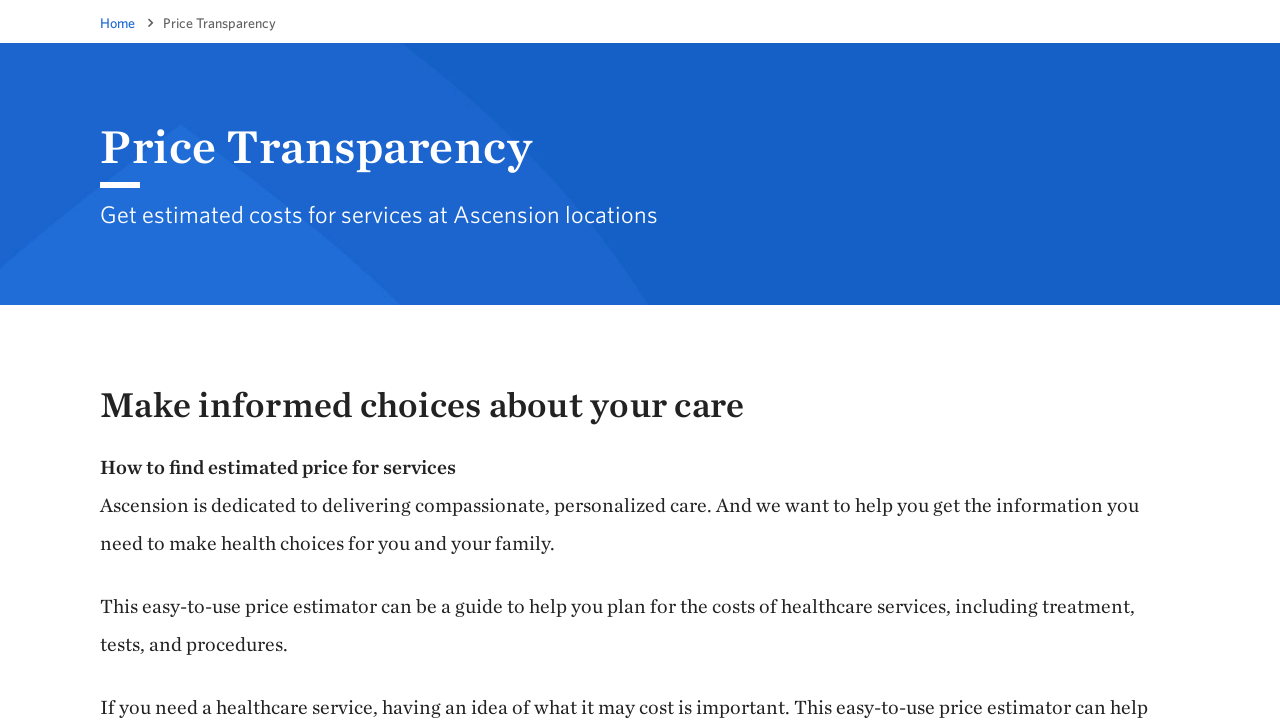

Clicked Price Estimator button at (190, 361) on xpath=//*[@id="content"]/div/div[2]/div/div/div/div/div[2]/div/div/a
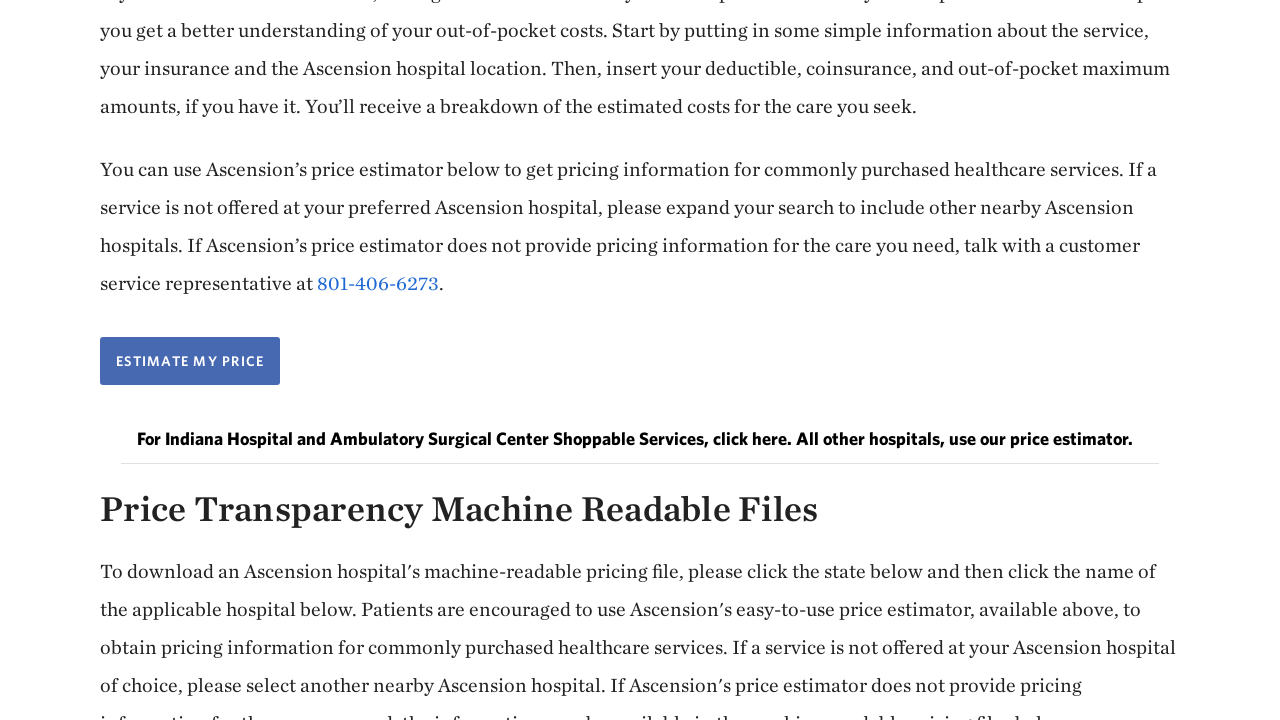

Switched to new Price Estimator tab at (190, 361) on xpath=//*[@id="content"]/div/div[2]/div/div/div/div/div[2]/div/div/a
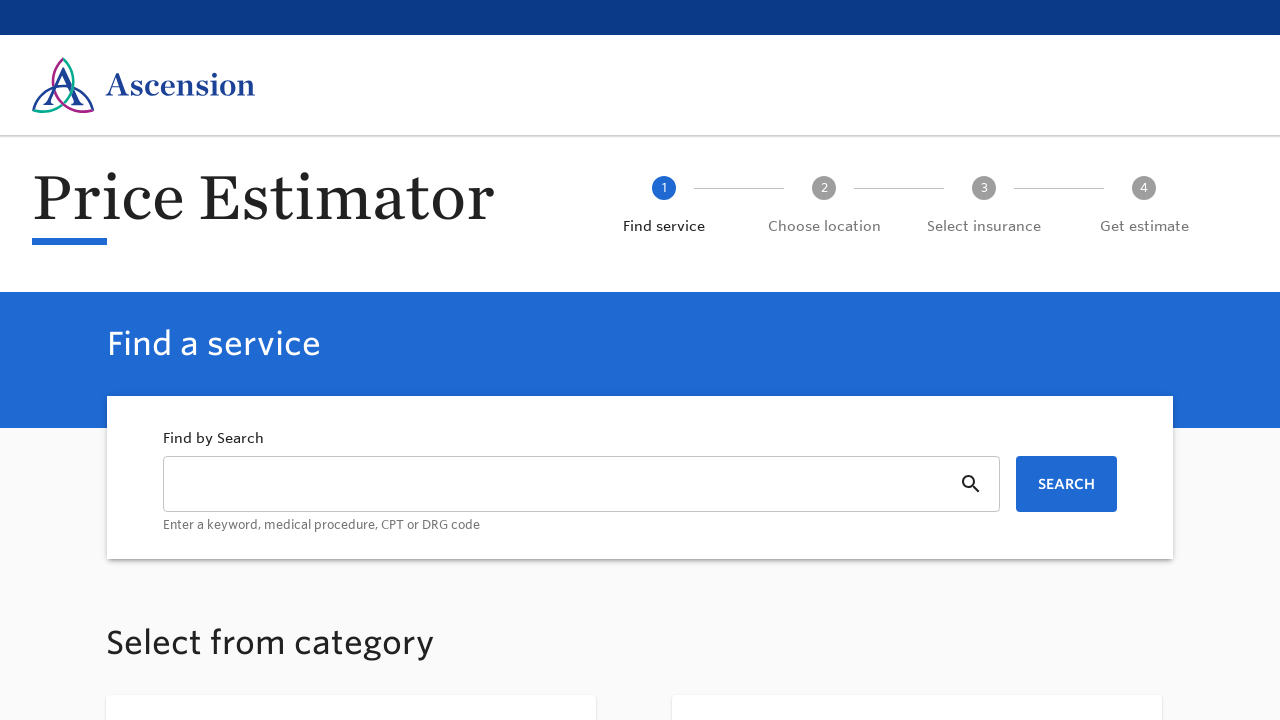

Clicked Labs section in price estimator at (342, 361) on text=Labs
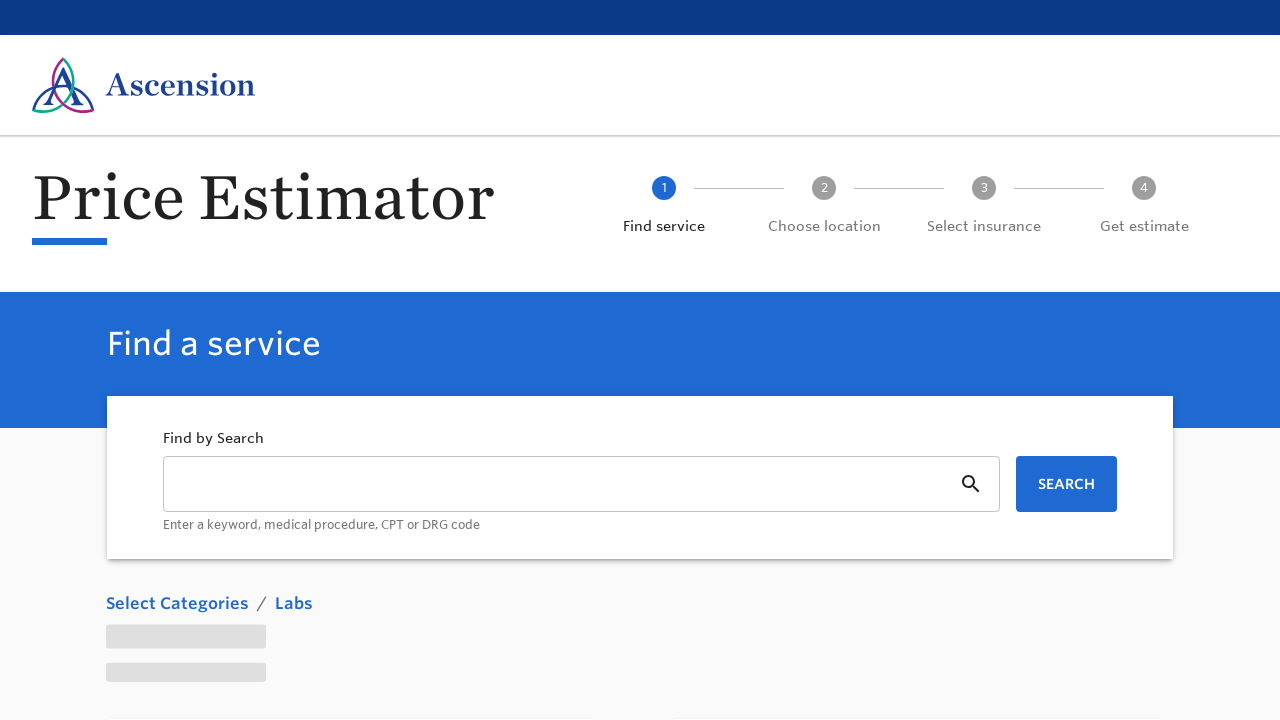

Selected Blood sample option at (342, 361) on text=Blood
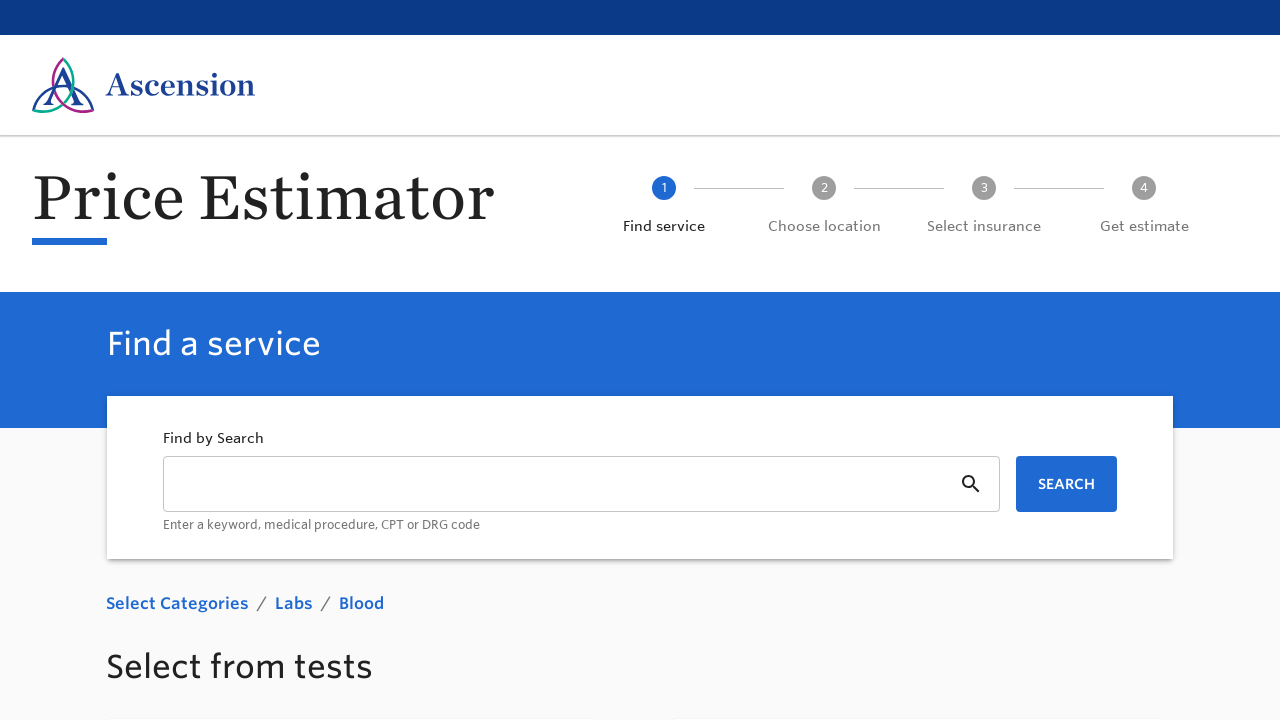

Selected Routine lab testing option at (908, 461) on text=Routine lab testing
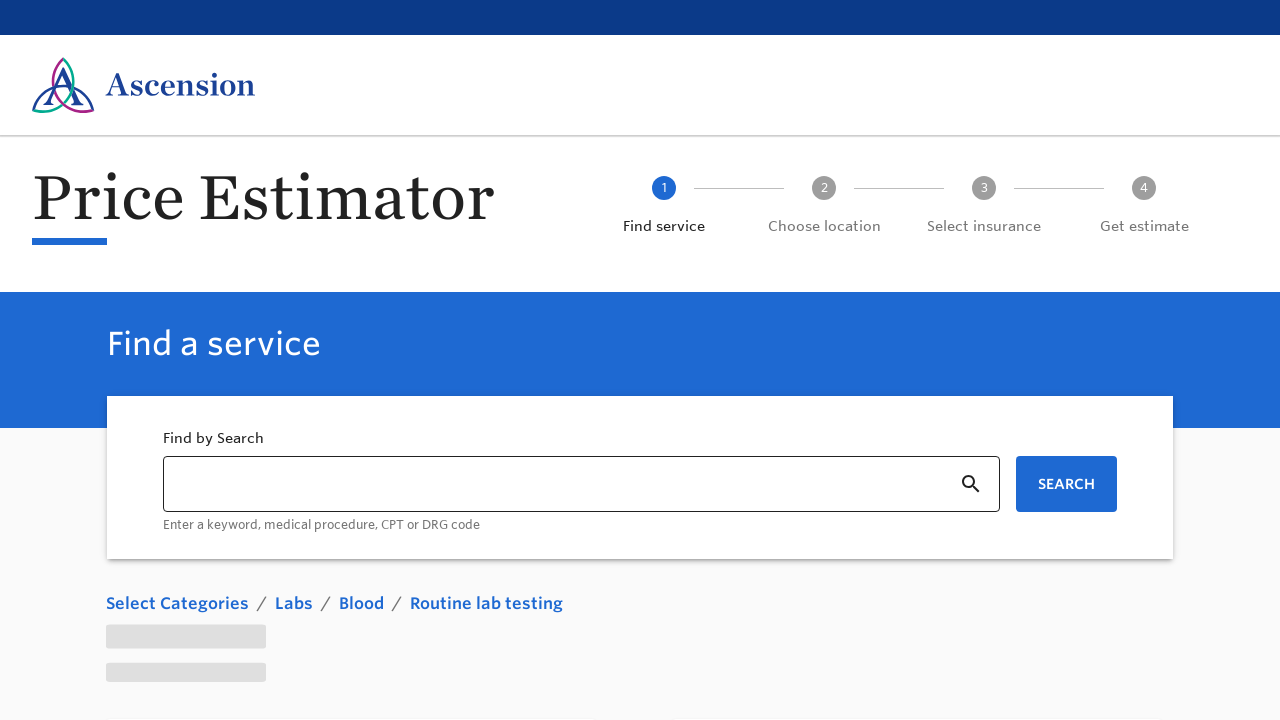

Clicked continue button to proceed at (639, 361) on xpath=//*[@id="root"]/div/section/section/div/div[2]/button/div/p[1]
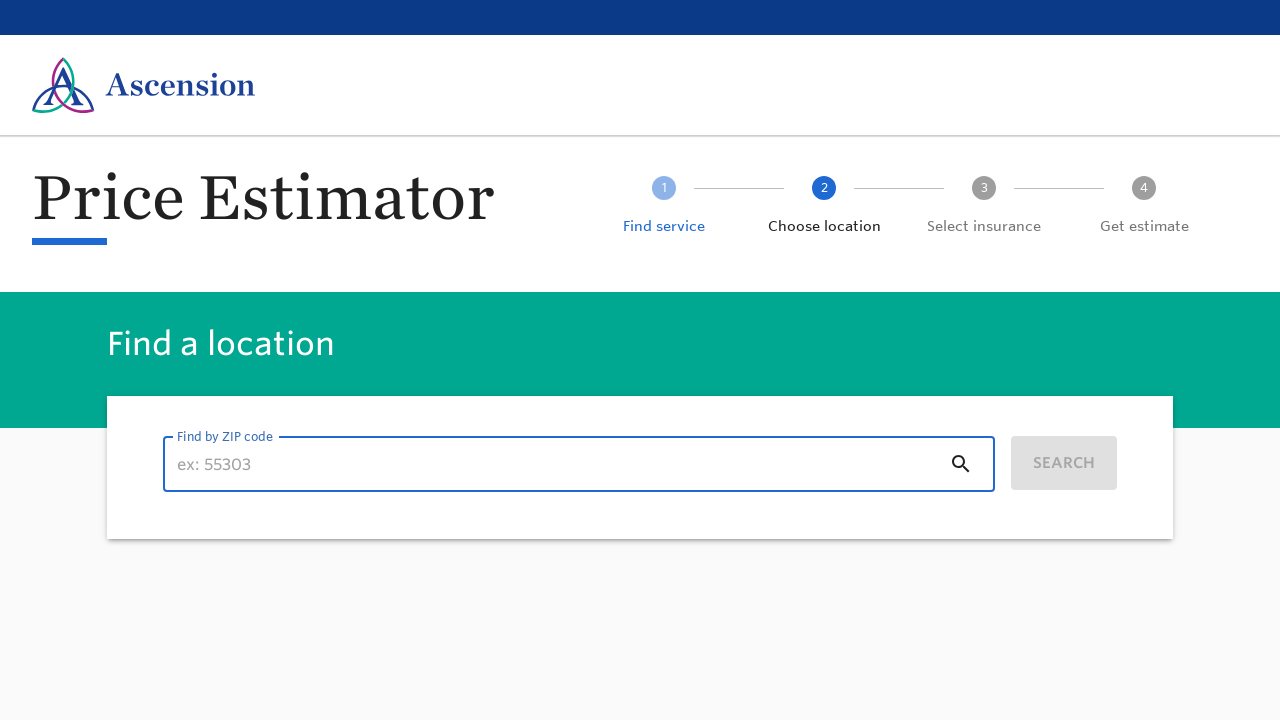

Filled location search bar with zip code 60194 on #searchbar
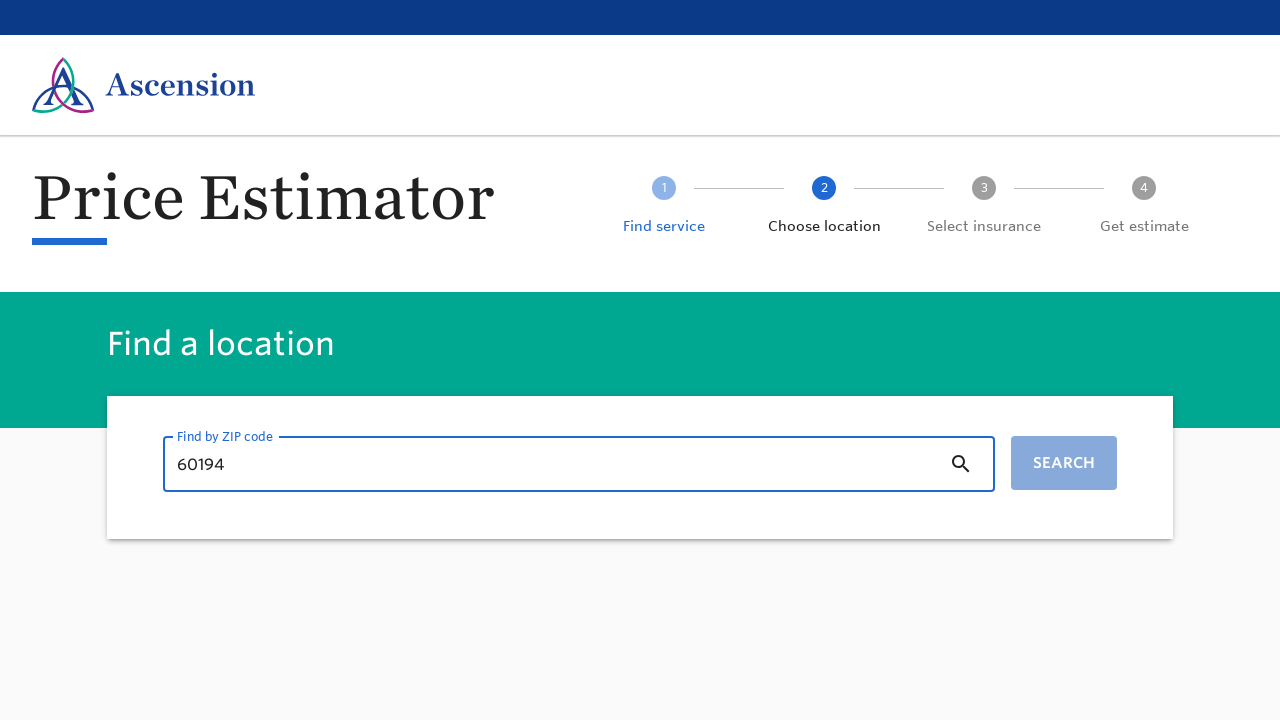

Pressed Enter to search for location on #searchbar
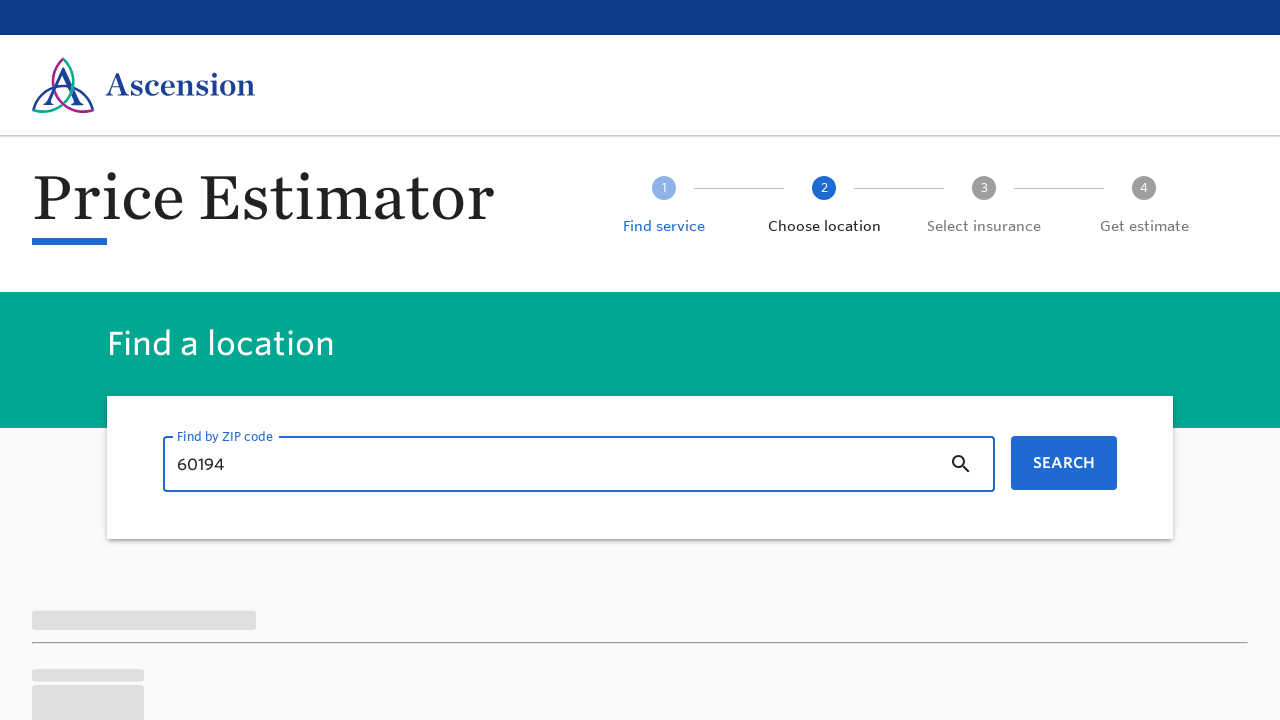

Clicked insurance provider selection area at (252, 360) on xpath=//*[@id="root"]/div/section/div[2]/div/div[1]/div[1]/button/div/div/div[2]
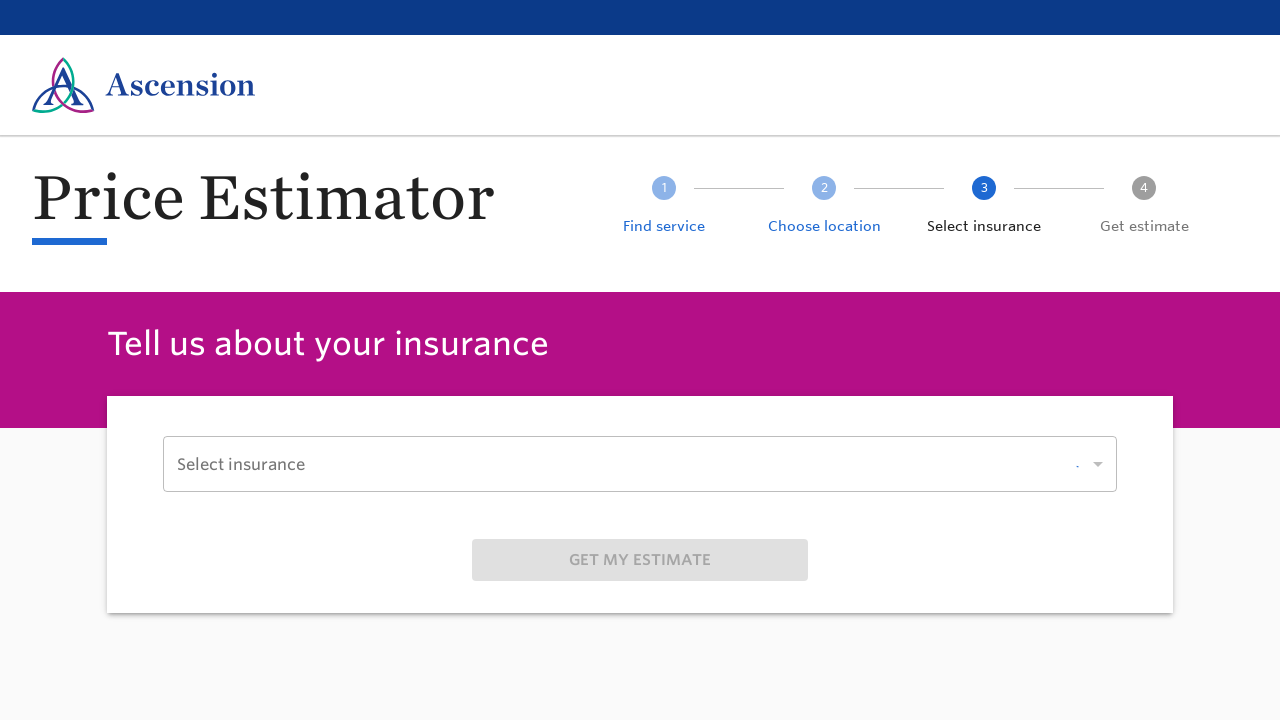

Insurance provider dropdown became visible
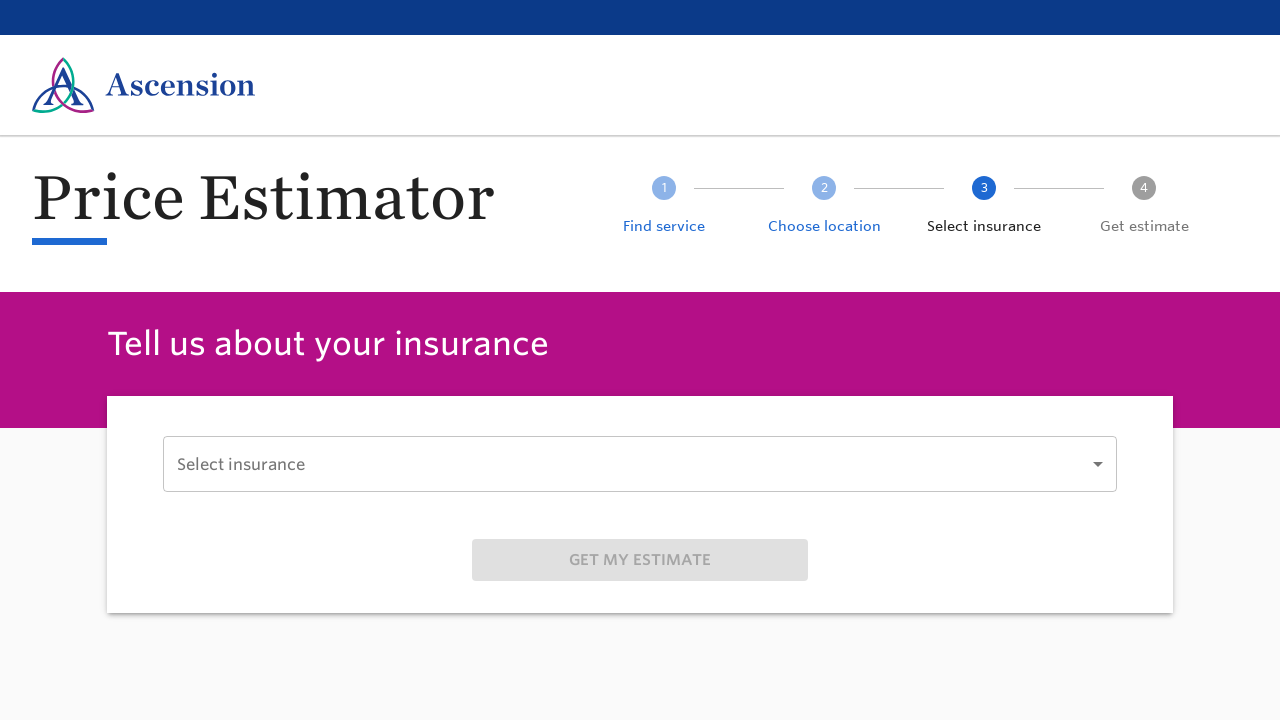

Clicked insurance provider dropdown menu at (640, 464) on div.MuiSelect-root.MuiSelect-select.MuiSelect-selectMenu.MuiSelect-outlined.MuiI
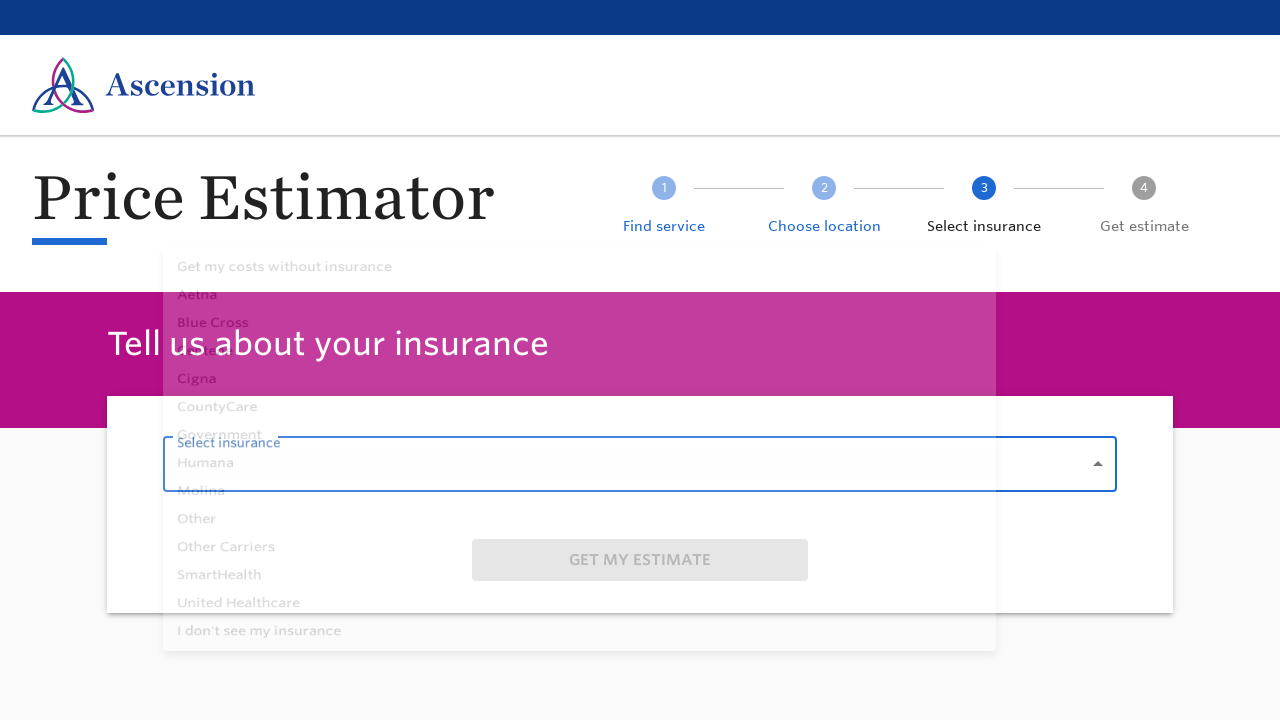

Selected second insurance provider from dropdown at (640, 246) on xpath=//*[@id="menu-"]/div[3]/ul/li[2]
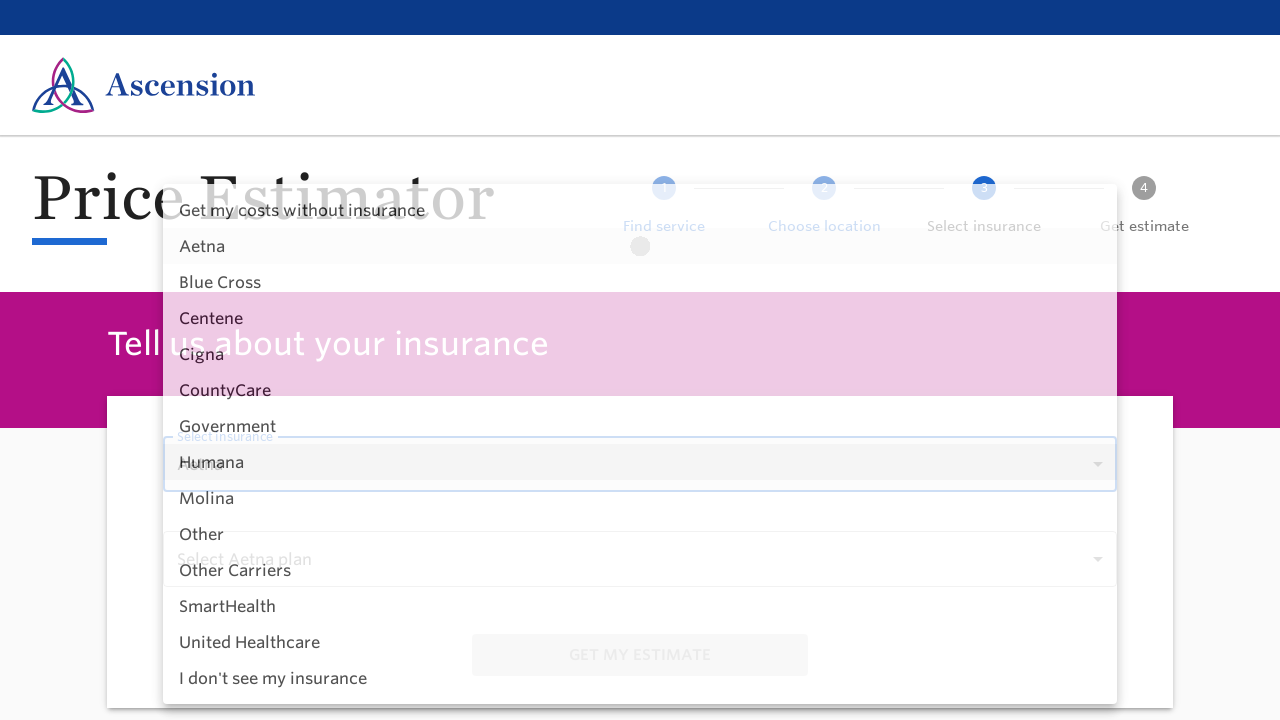

Clicked insurance plan dropdown at (640, 559) on #insurance-plan-select
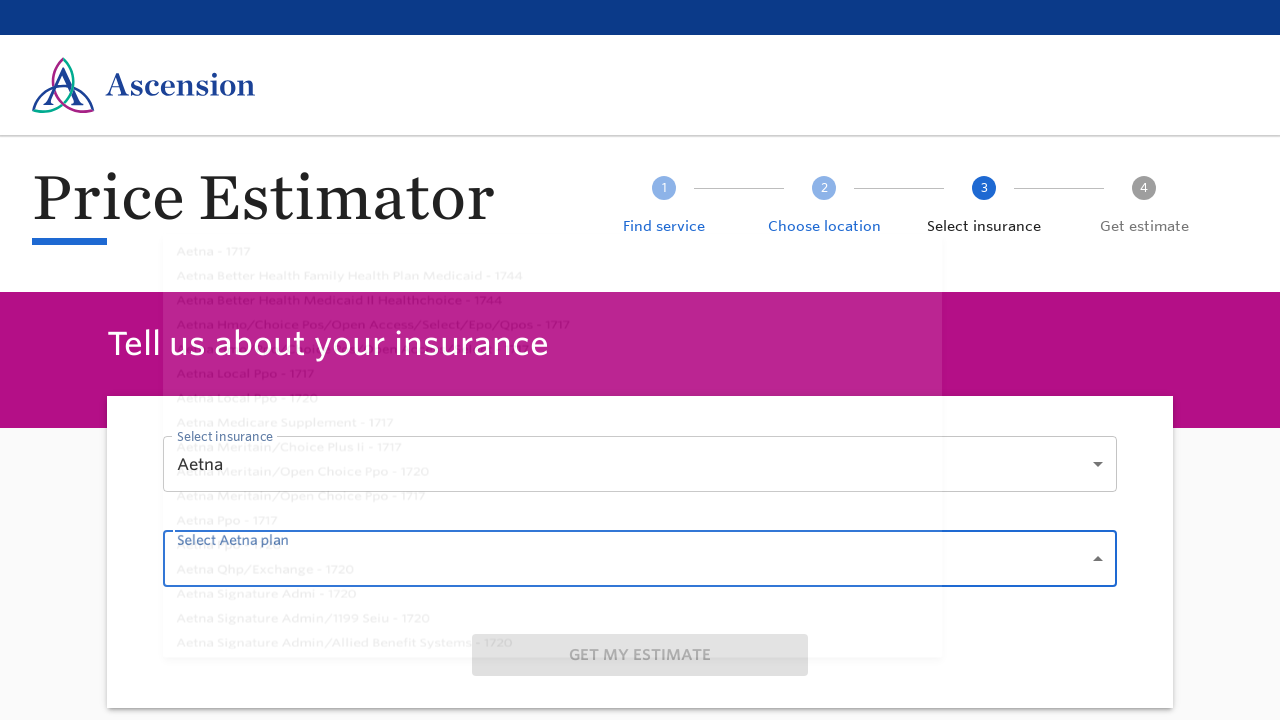

Selected first insurance plan from dropdown at (640, 106) on xpath=//*[@id="menu-"]/div[3]/ul/li[1]
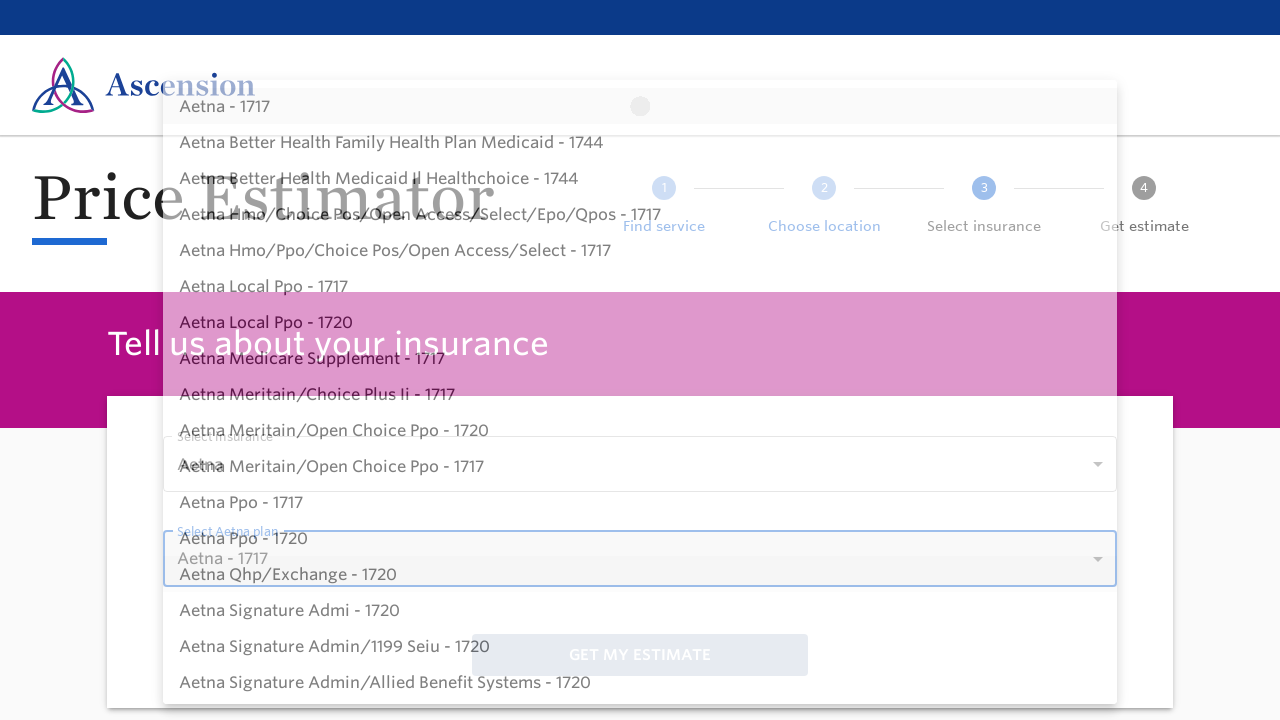

Clicked submit button to generate price estimate at (640, 655) on xpath=//*[@id="root"]/div/div[2]/div[2]/div/div/div[3]/button/span[1]
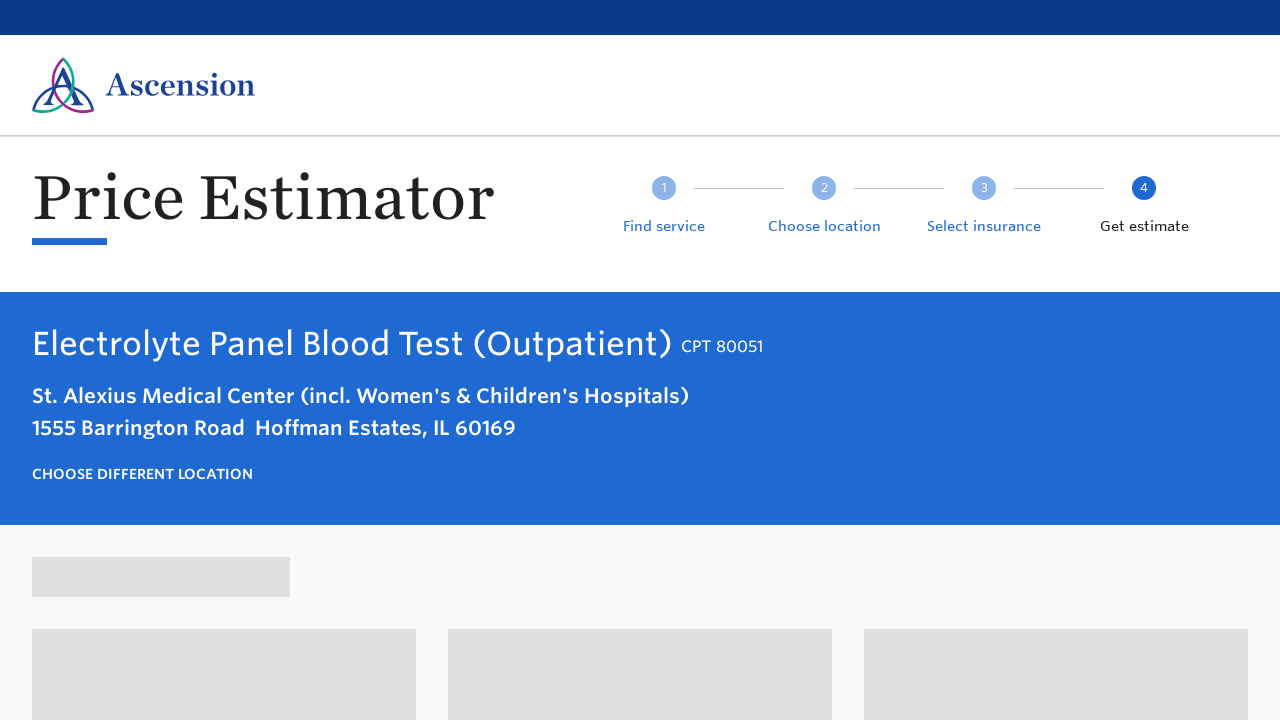

Price estimate results loaded successfully
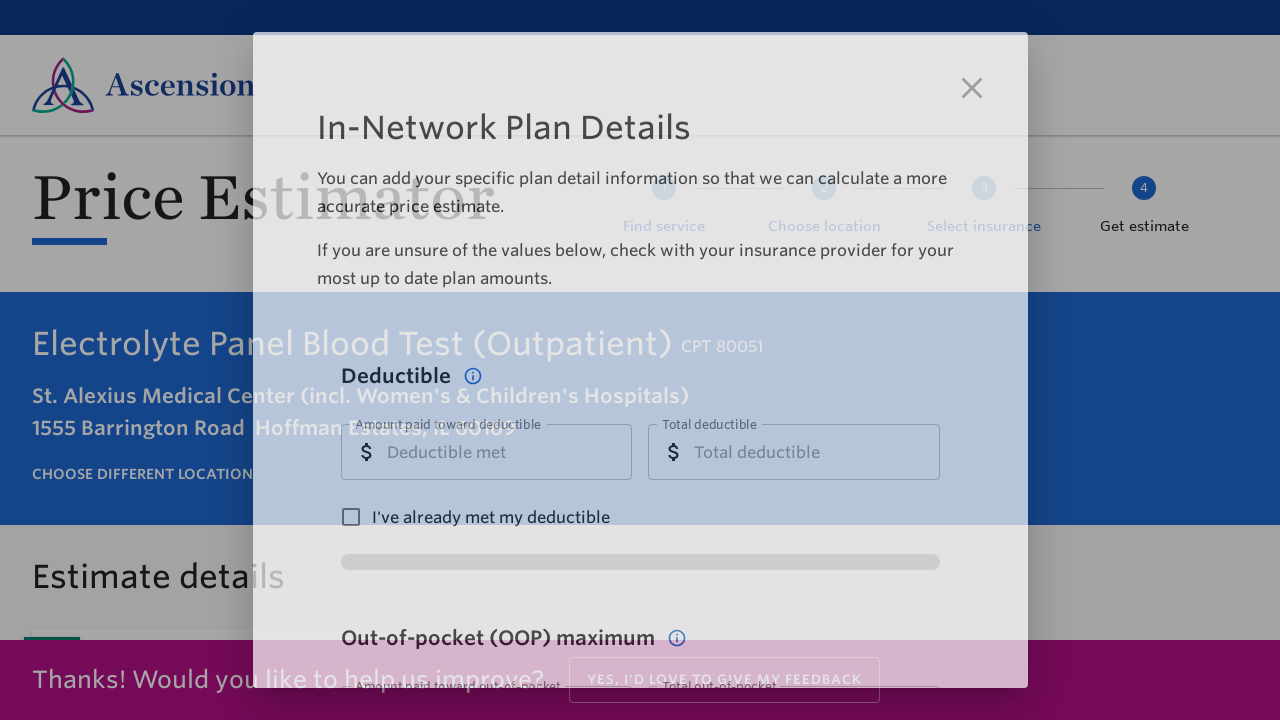

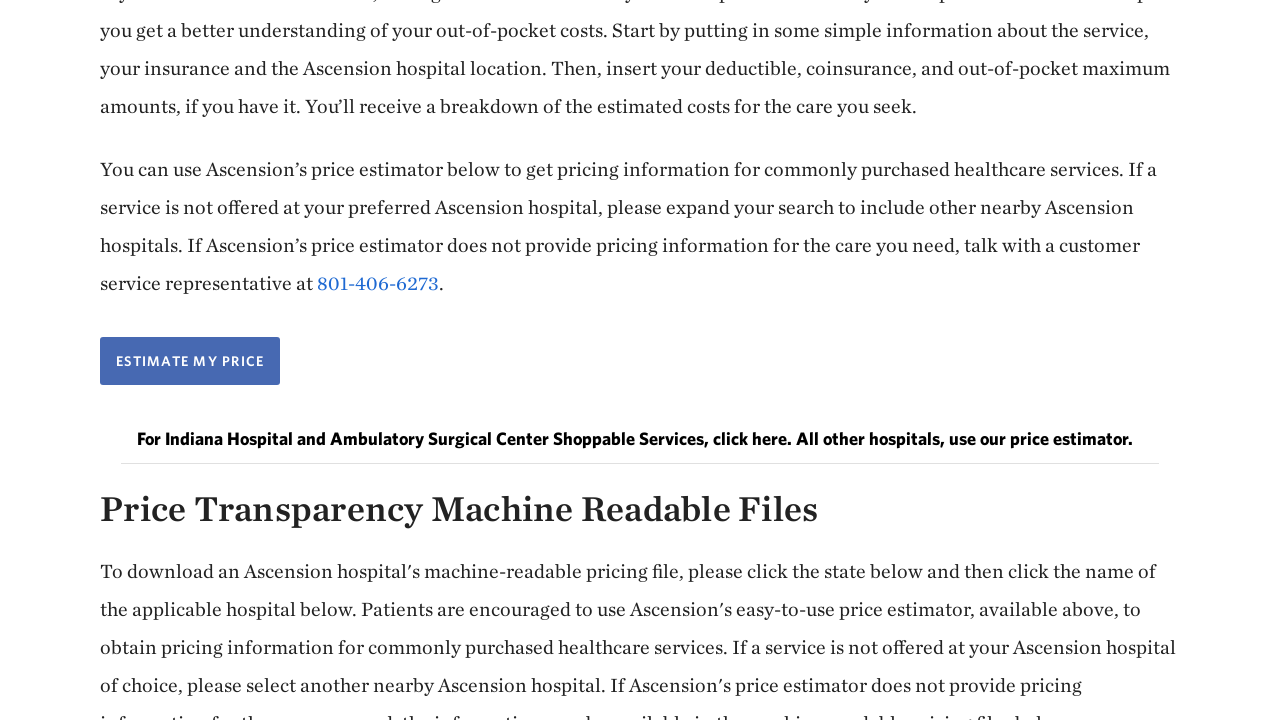